Navigates to a practice automation page and scrolls to a table element to bring it into view

Starting URL: https://rahulshettyacademy.com/AutomationPractice/

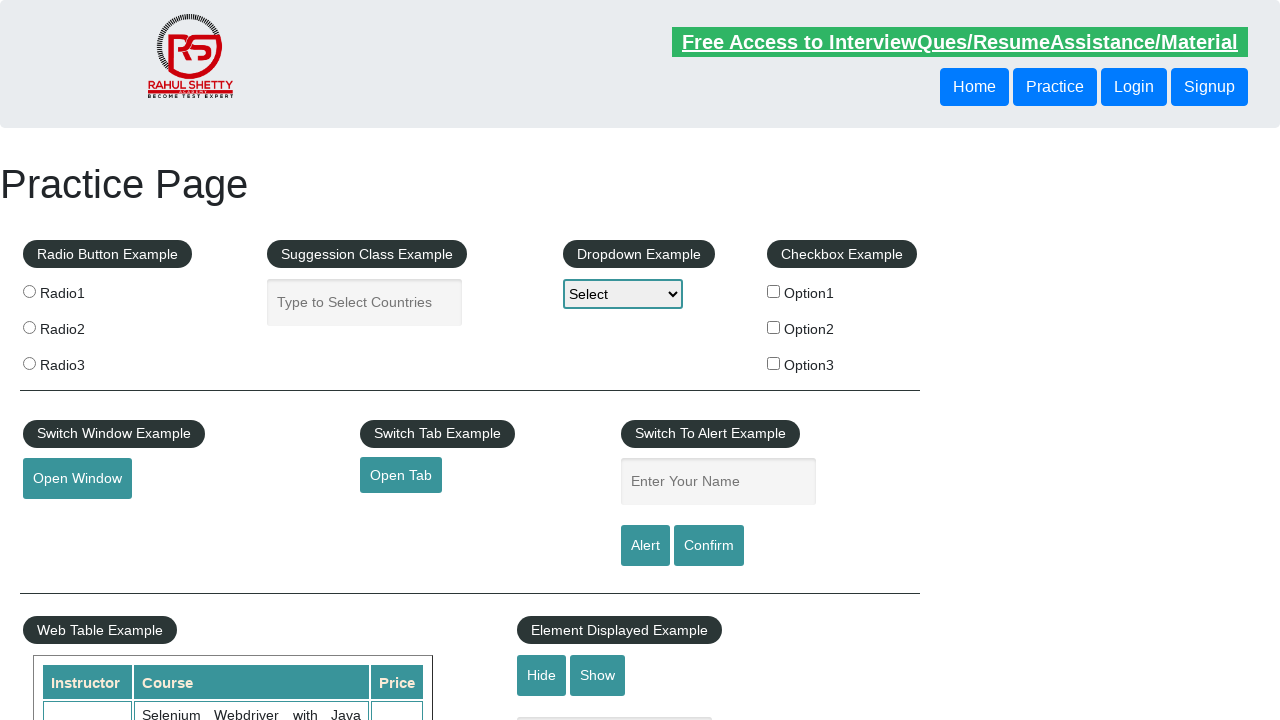

Located table element with class 'tableFixHead'
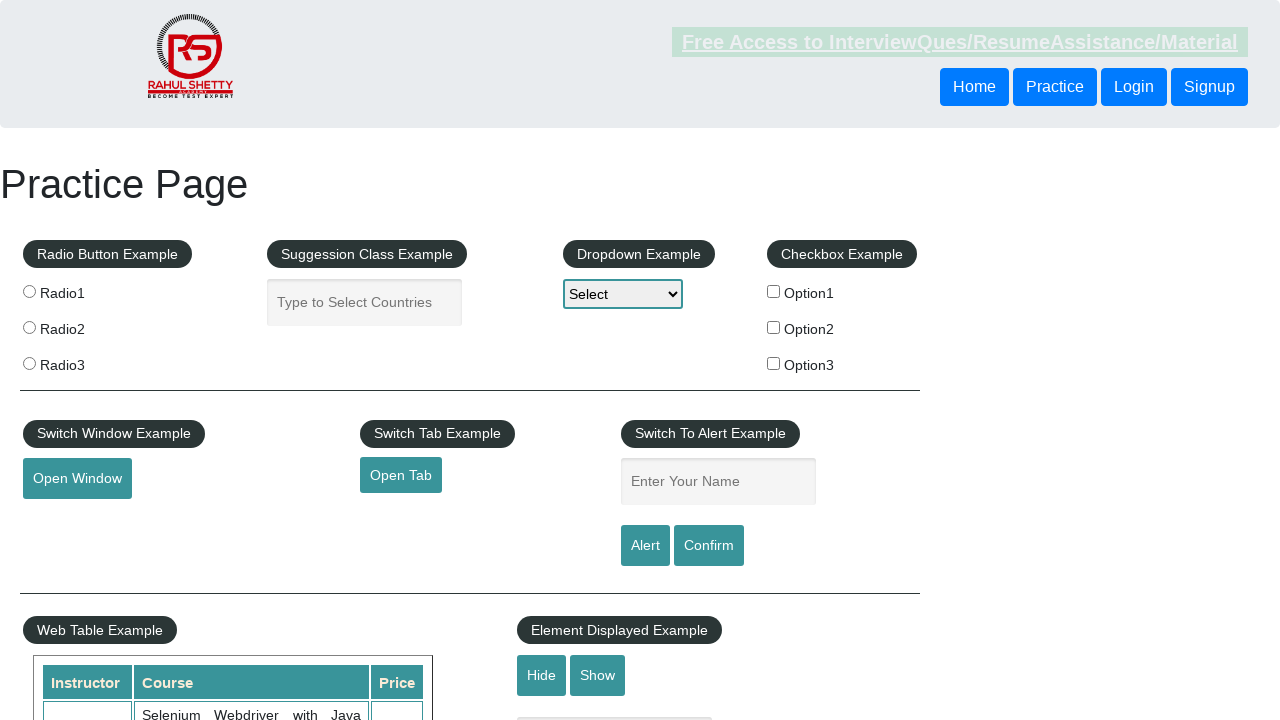

Scrolled table element into view
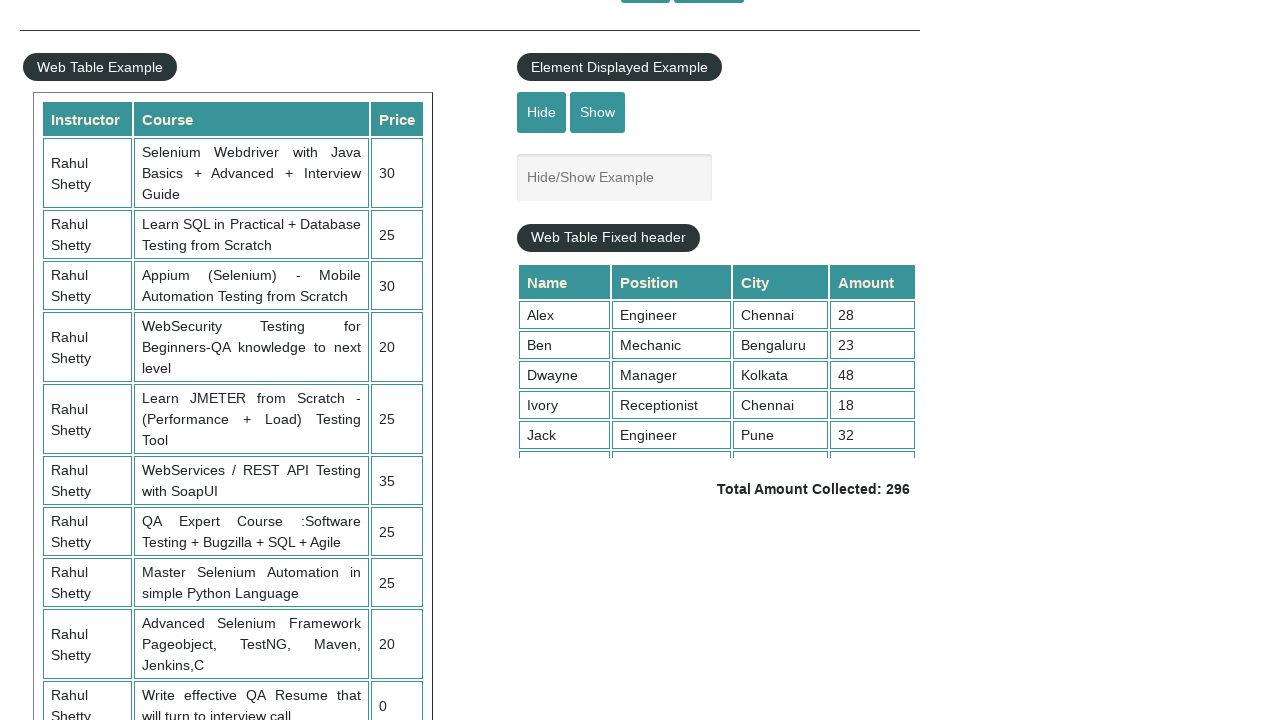

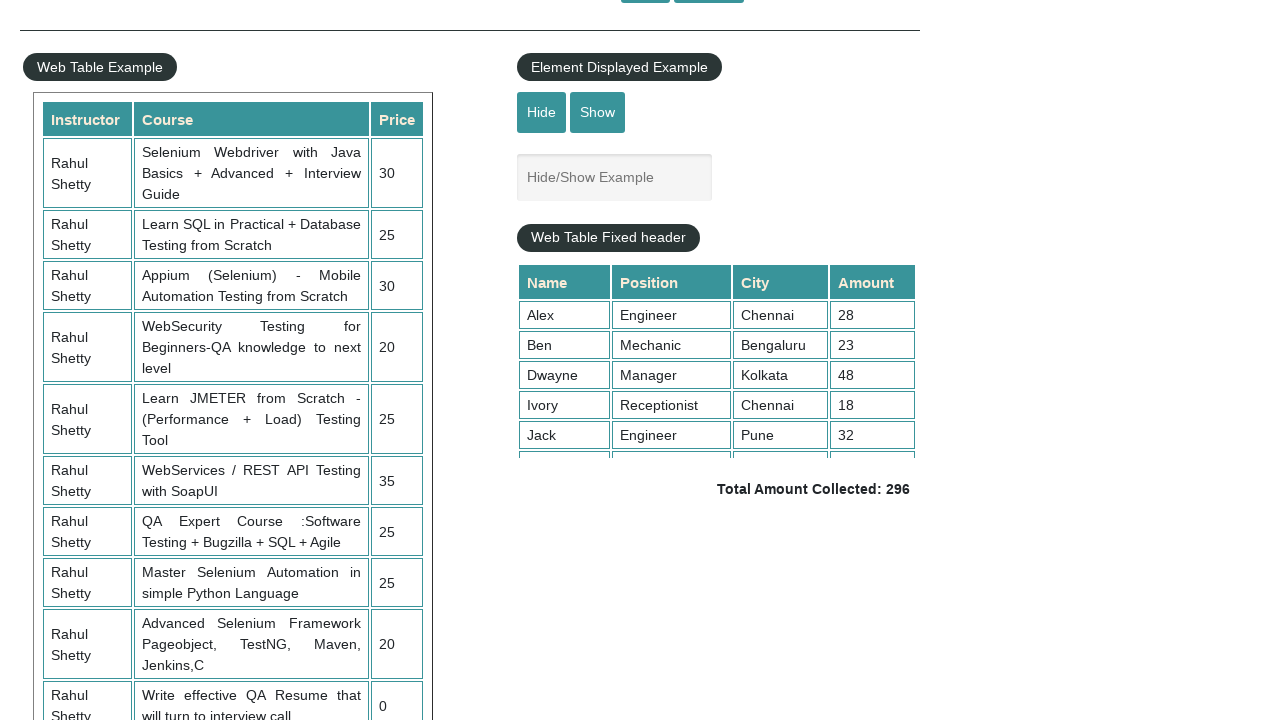